Tests that the email field can be cleared after entering text, and verifies the submit button returns to its inactive state.

Starting URL: https://library-app.firebaseapp.com

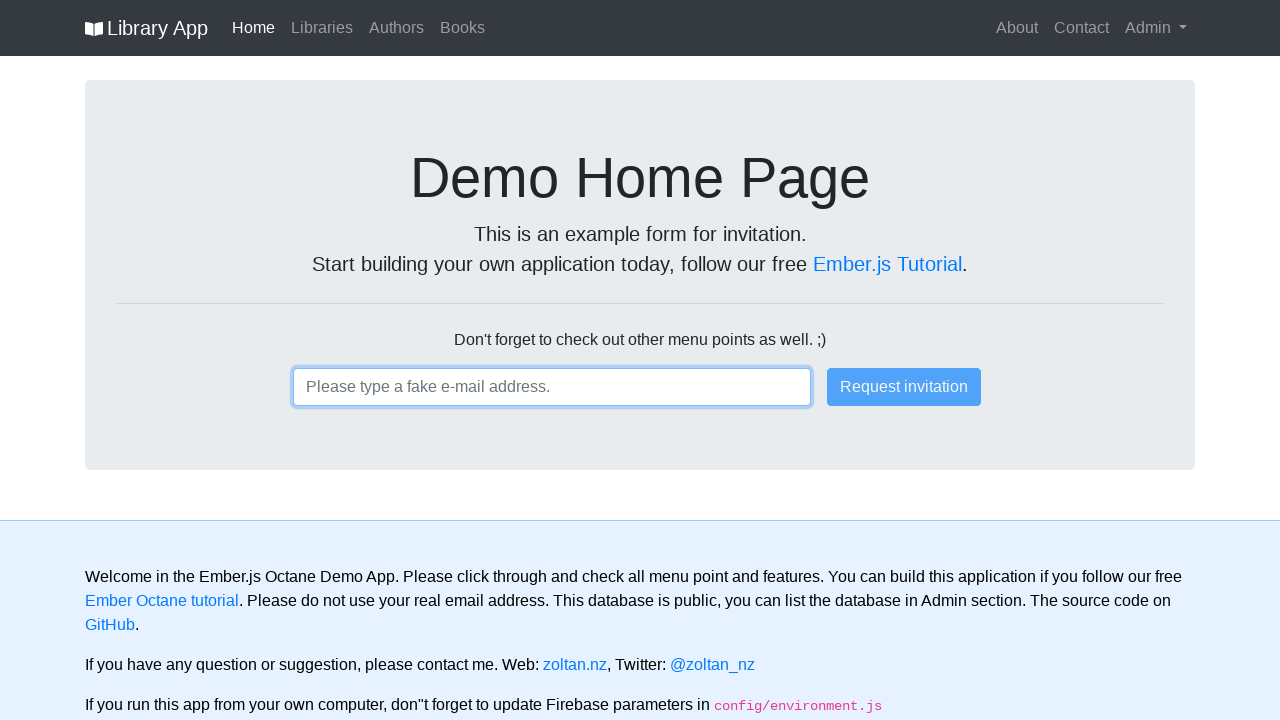

Filled email field with 'thisiswrong@email.com' on .ember-text-field
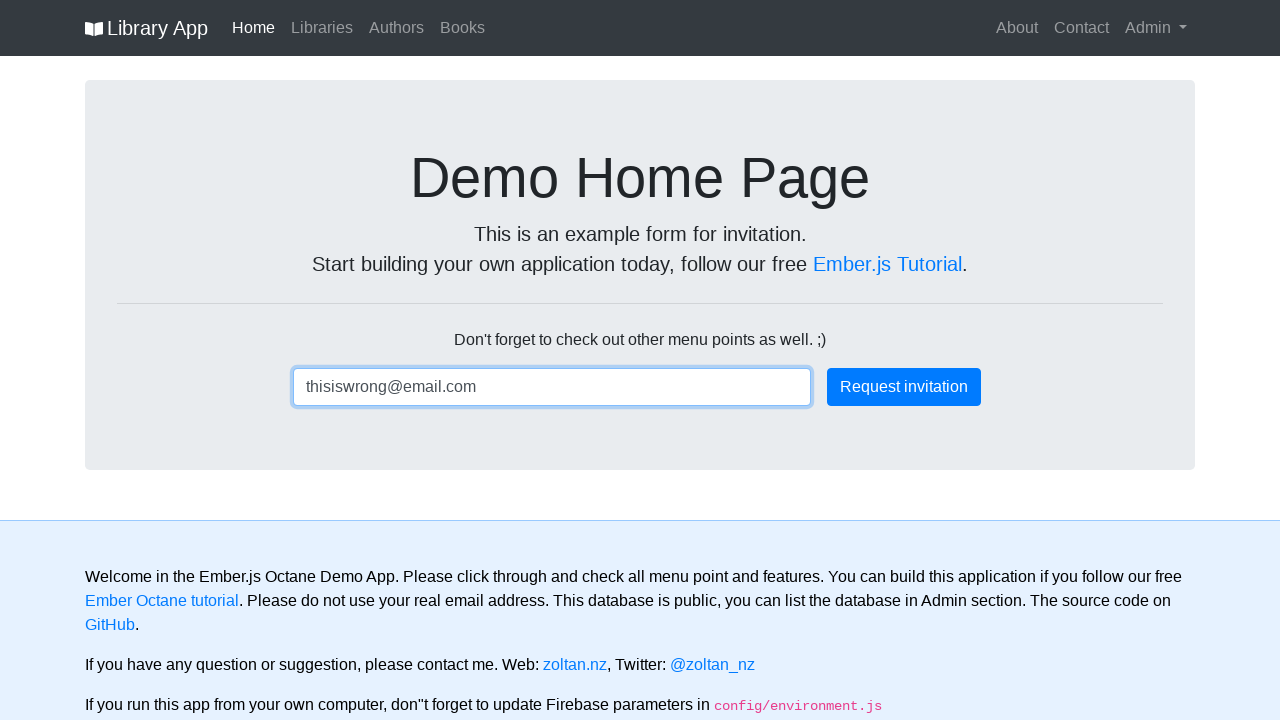

Submit button became active after email entry
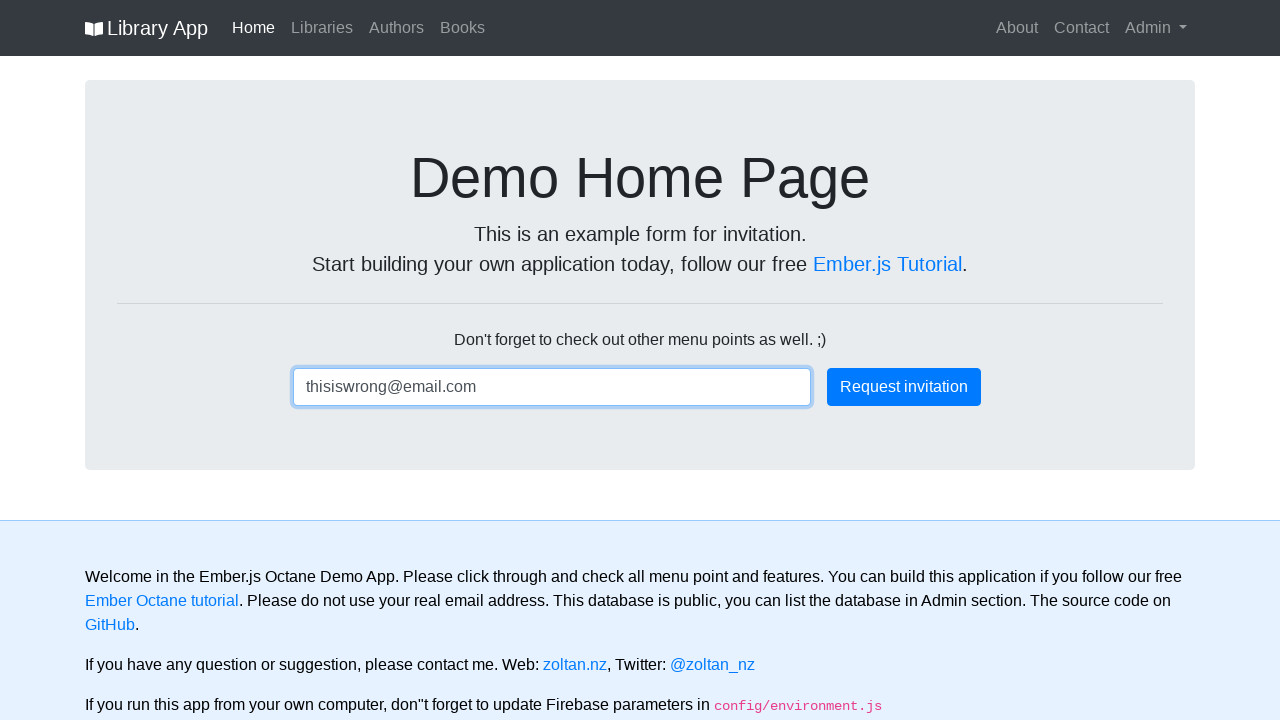

Cleared email field by filling with empty string on .ember-text-field
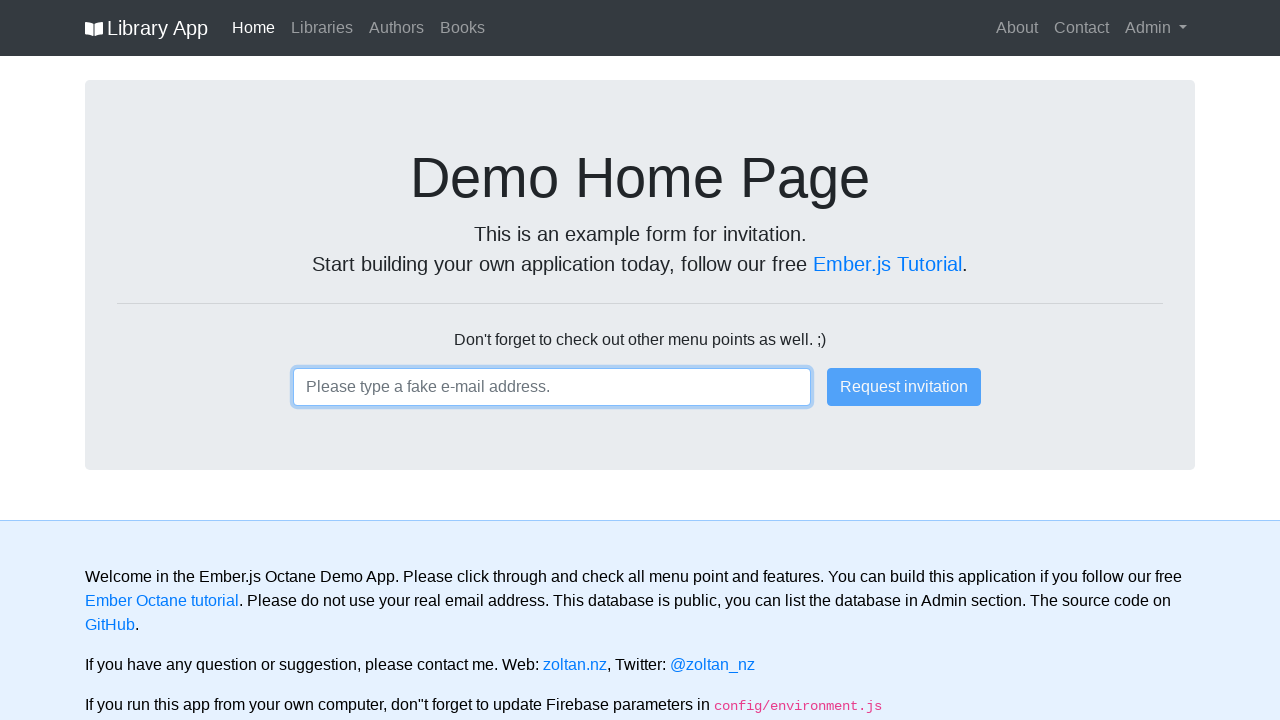

Submit button returned to inactive state after email field was cleared
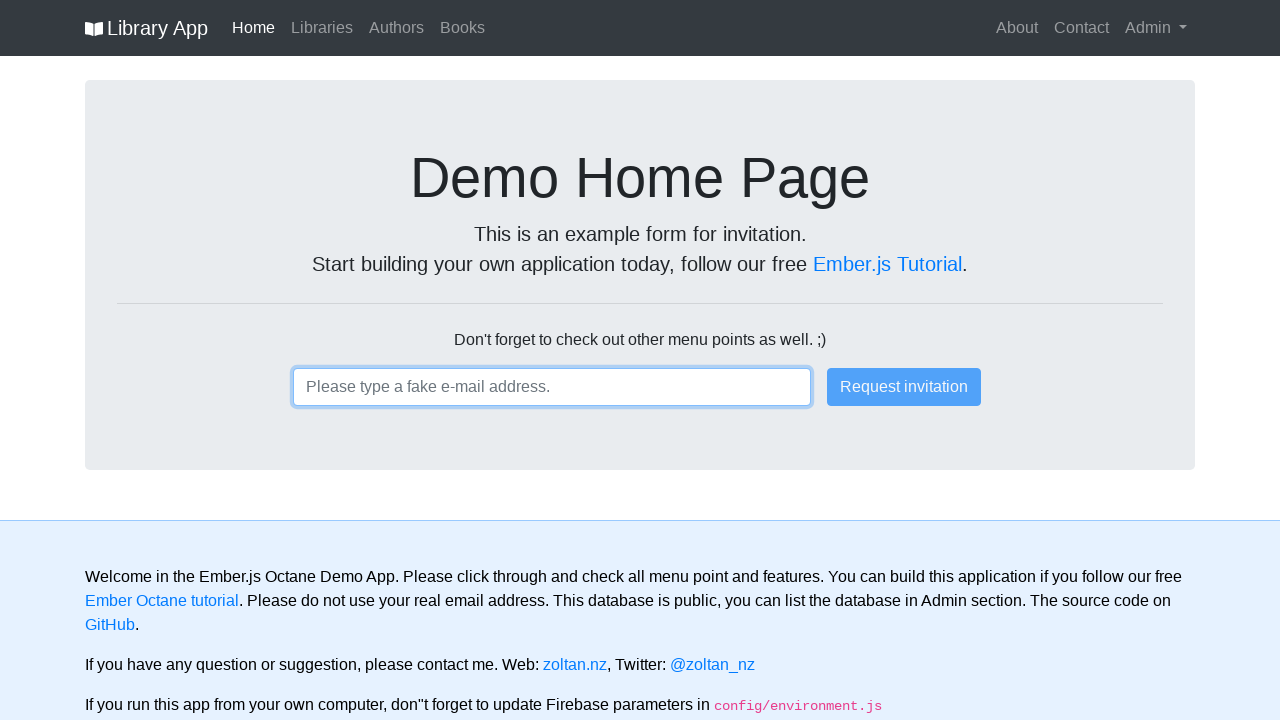

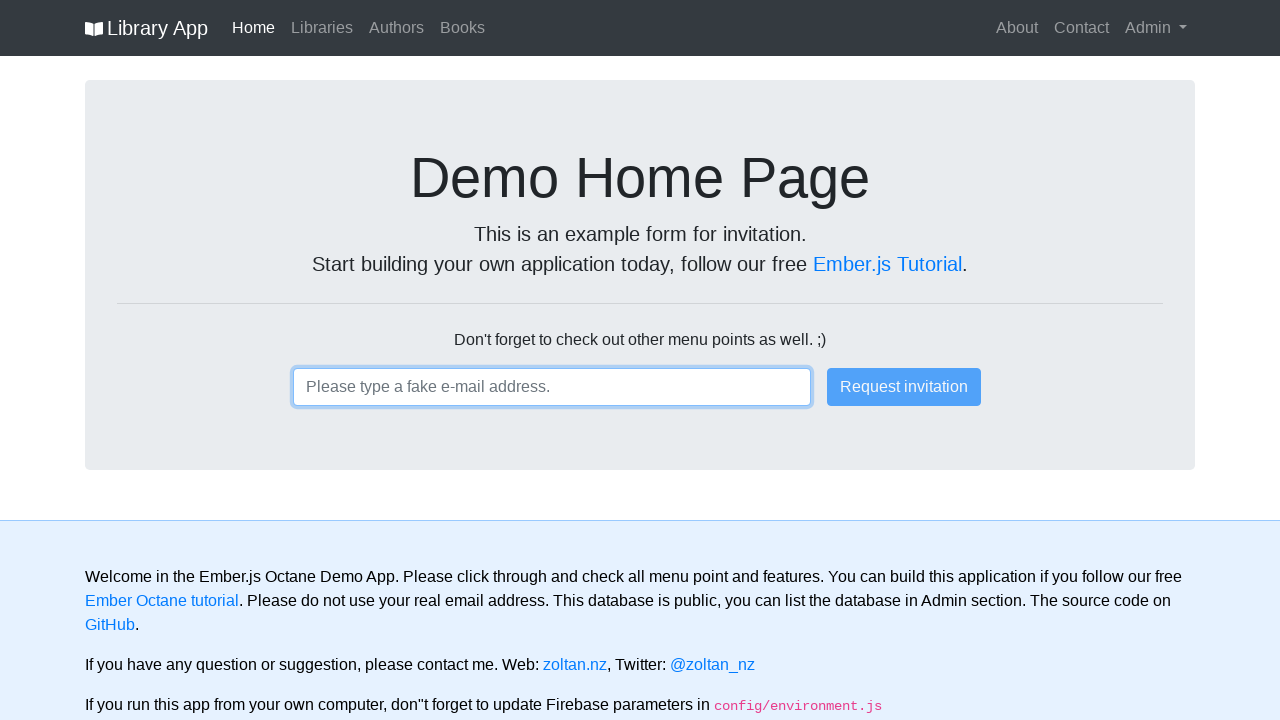